Tests a practice automation page by selecting a radio button option, finding and selecting the same option in a dropdown, entering the option text in a name field, and triggering an alert to verify the text appears in the alert message

Starting URL: https://rahulshettyacademy.com/AutomationPractice/

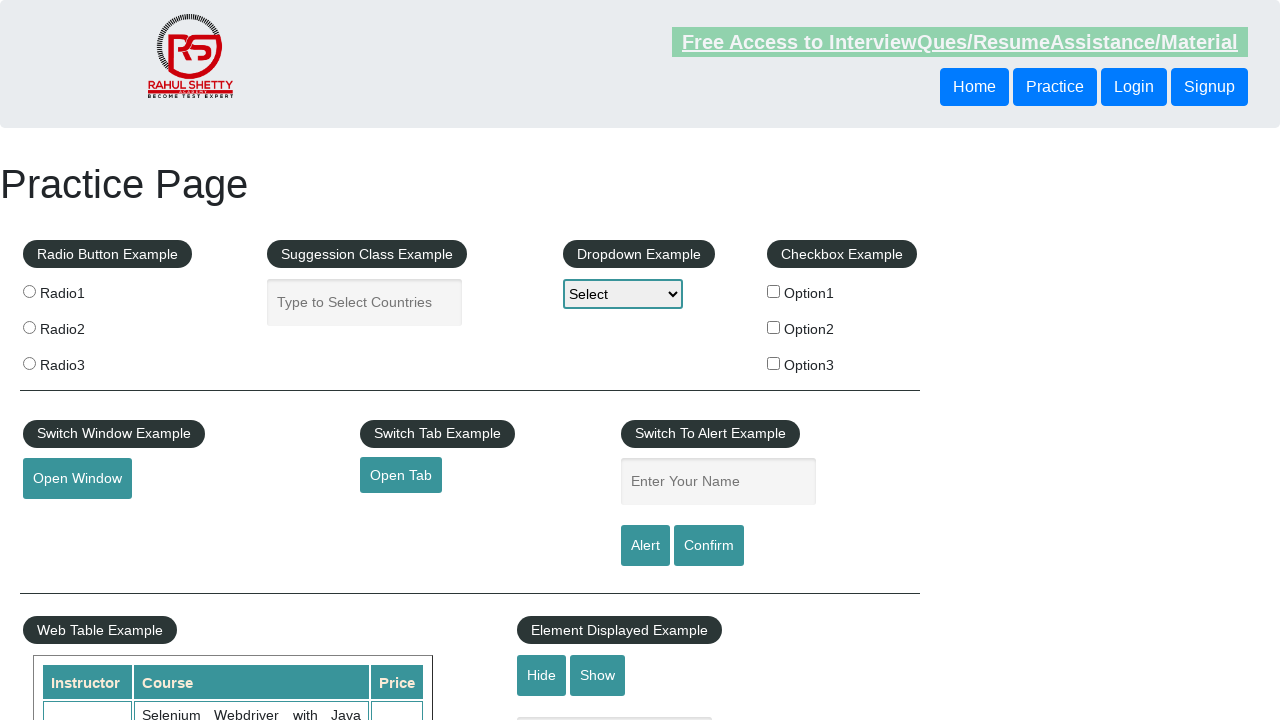

Clicked Honda radio button option at (842, 365) on label[for*='honda']
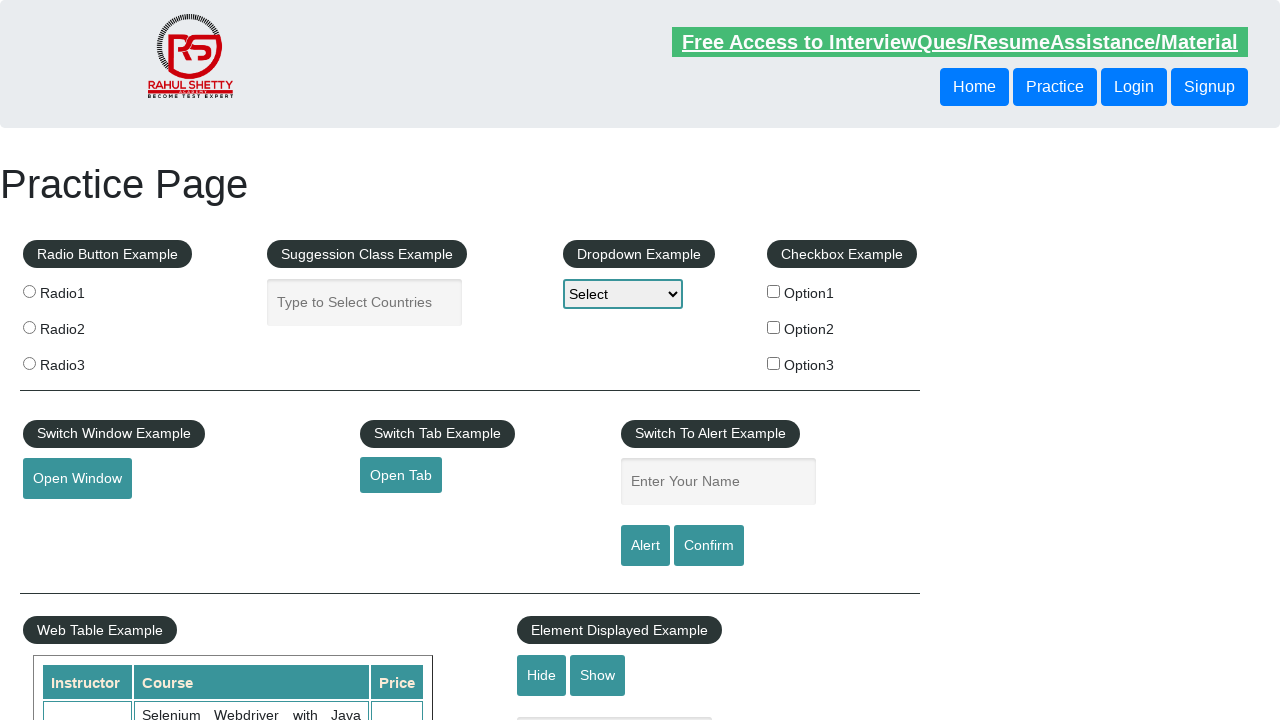

Retrieved selected Honda option text
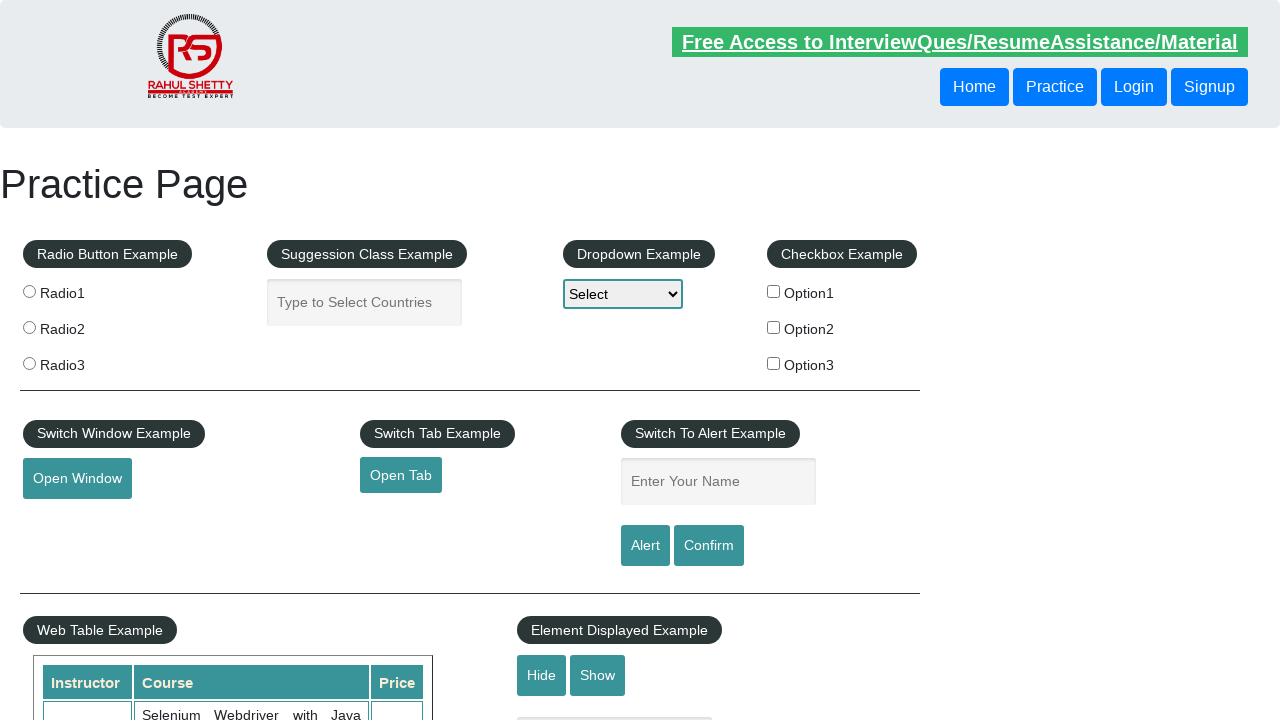

Located all dropdown options
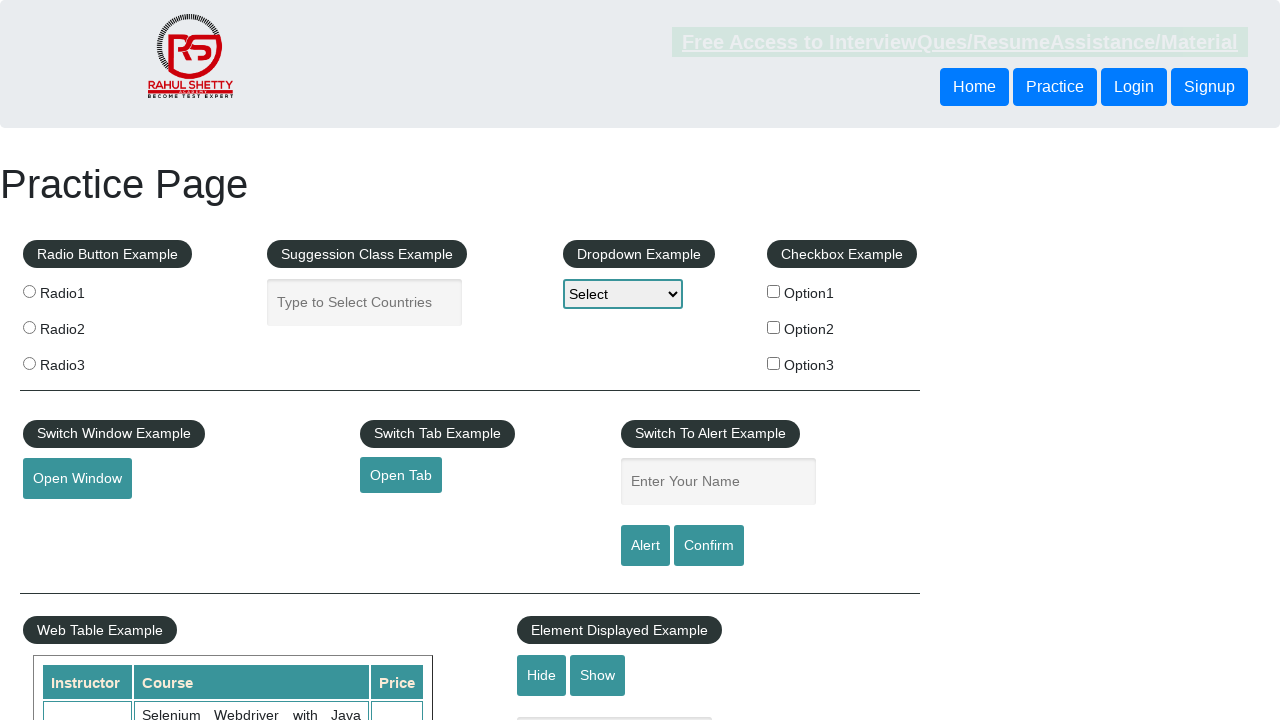

Filled name field with '
                     Option3
                ' on #name
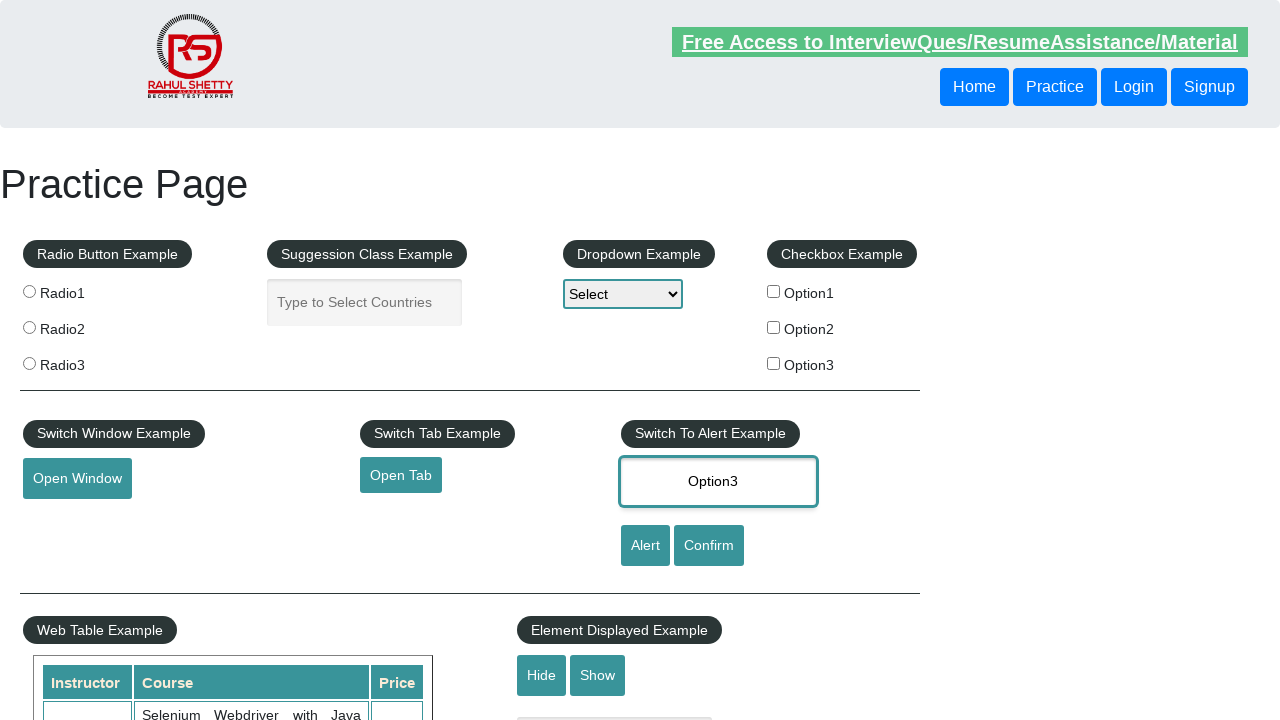

Clicked alert button to trigger dialog at (645, 546) on #alertbtn
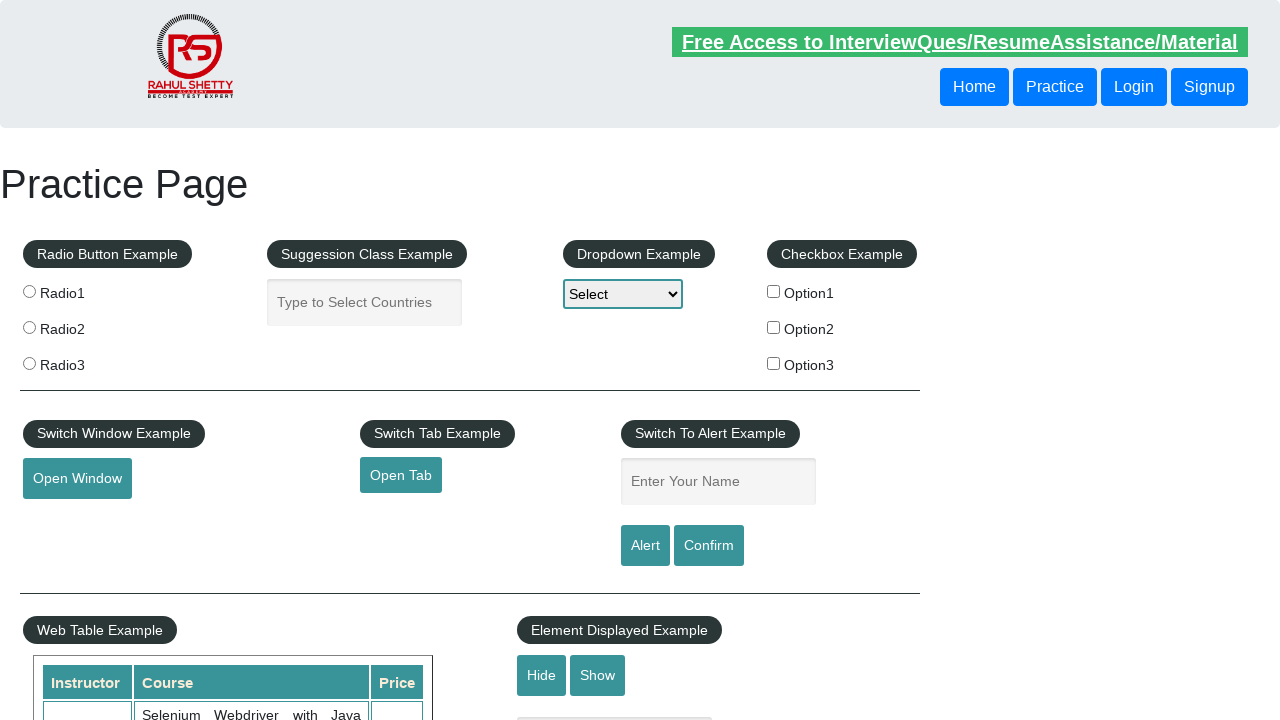

Alert dialog accepted
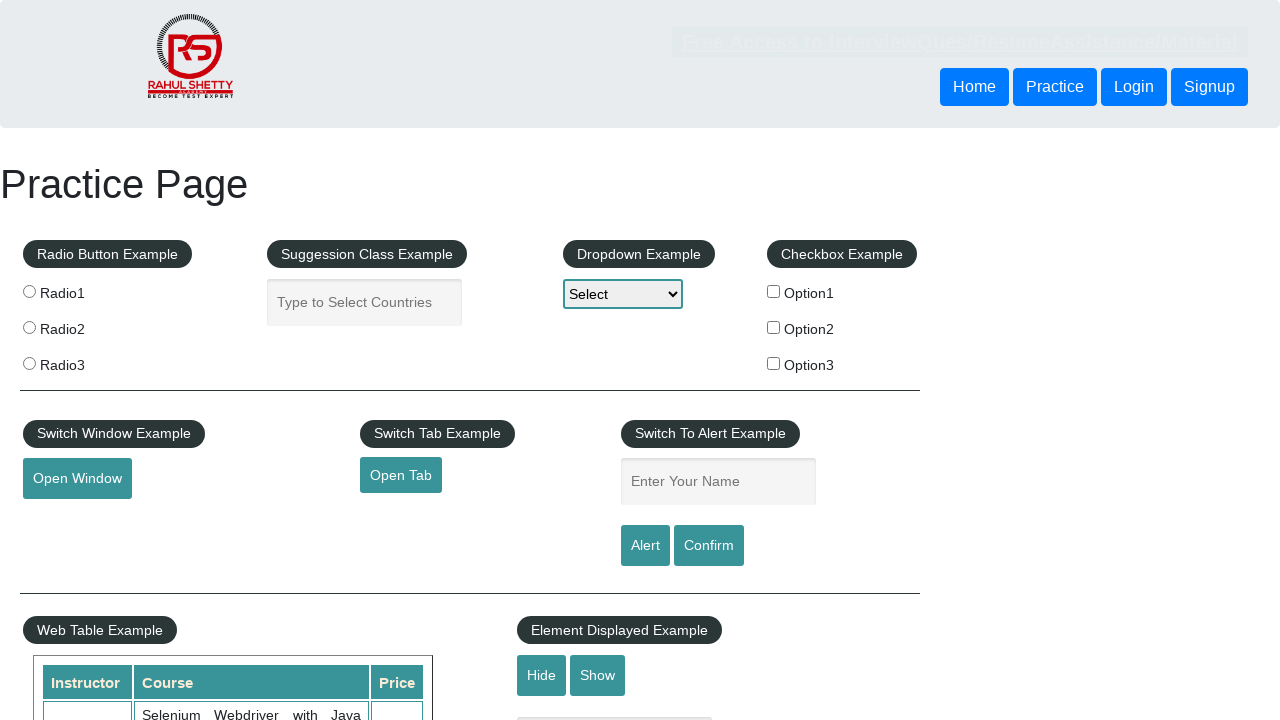

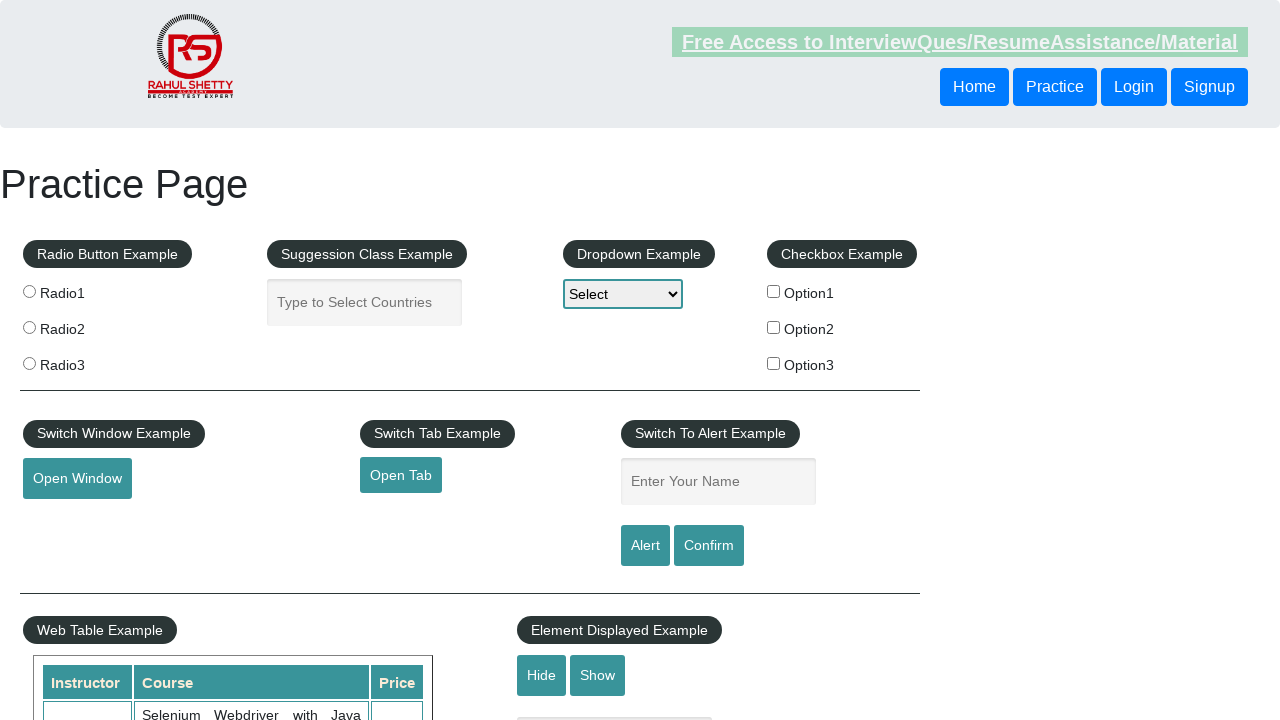